Navigates to JPL Space page and clicks the full image button to display the featured Mars image in a lightbox

Starting URL: https://data-class-jpl-space.s3.amazonaws.com/JPL_Space/index.html

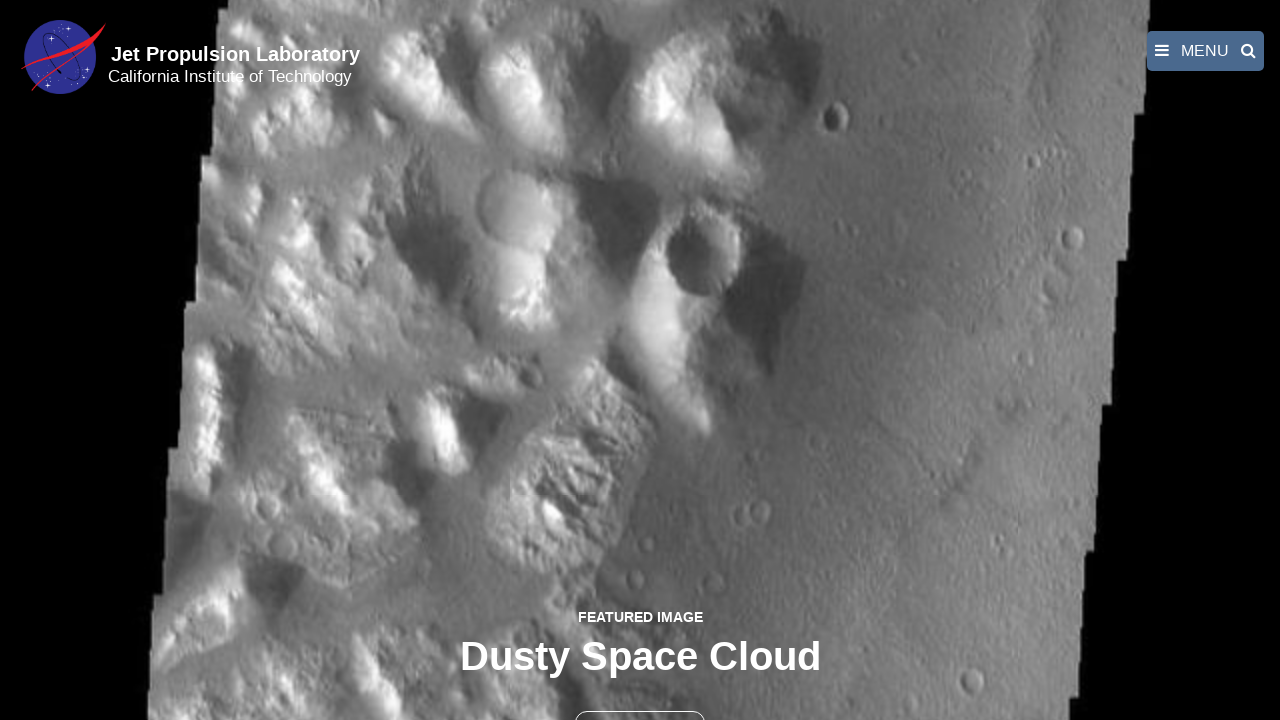

Navigated to JPL Space page
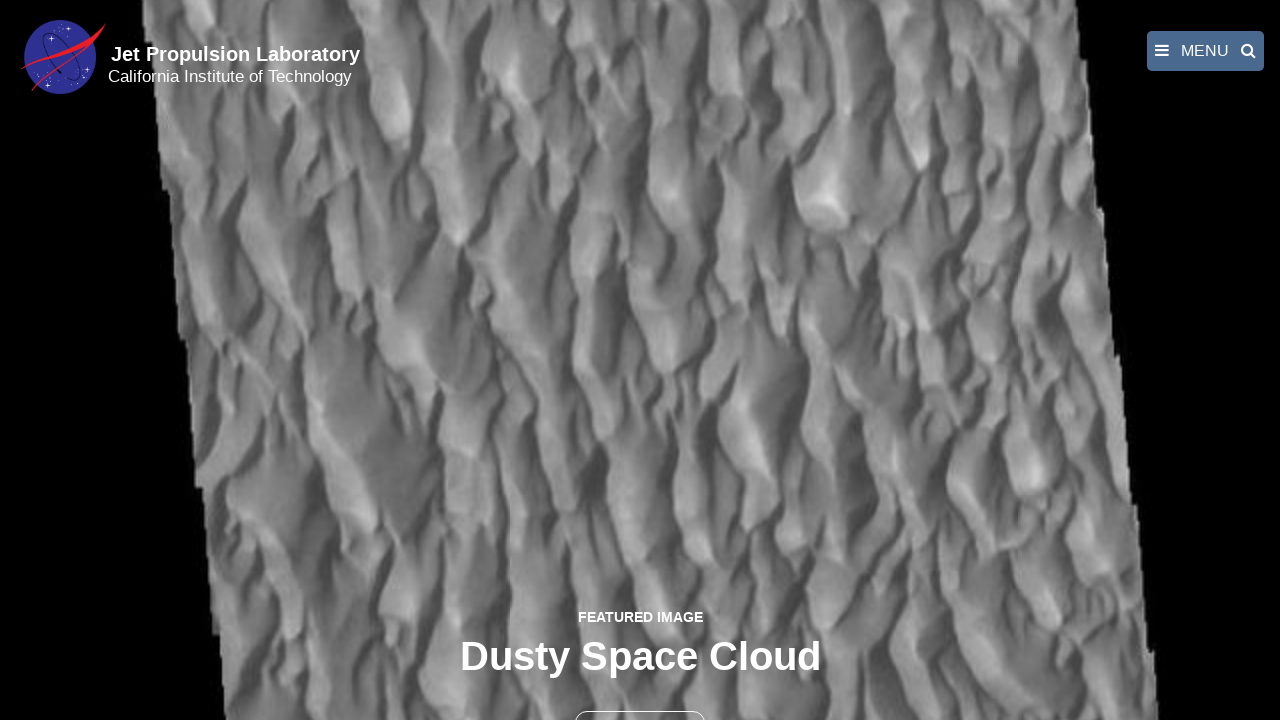

Clicked the full image button to display featured Mars image in lightbox at (640, 699) on button >> nth=1
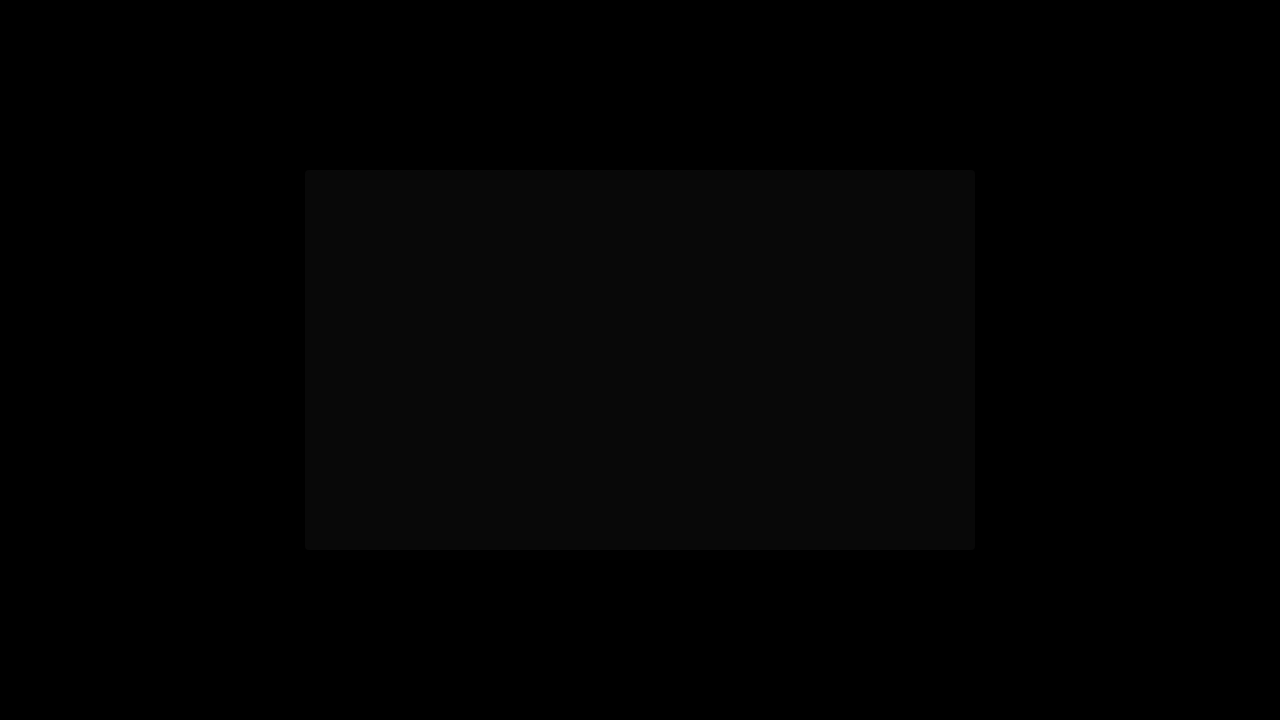

Lightbox image loaded and displayed
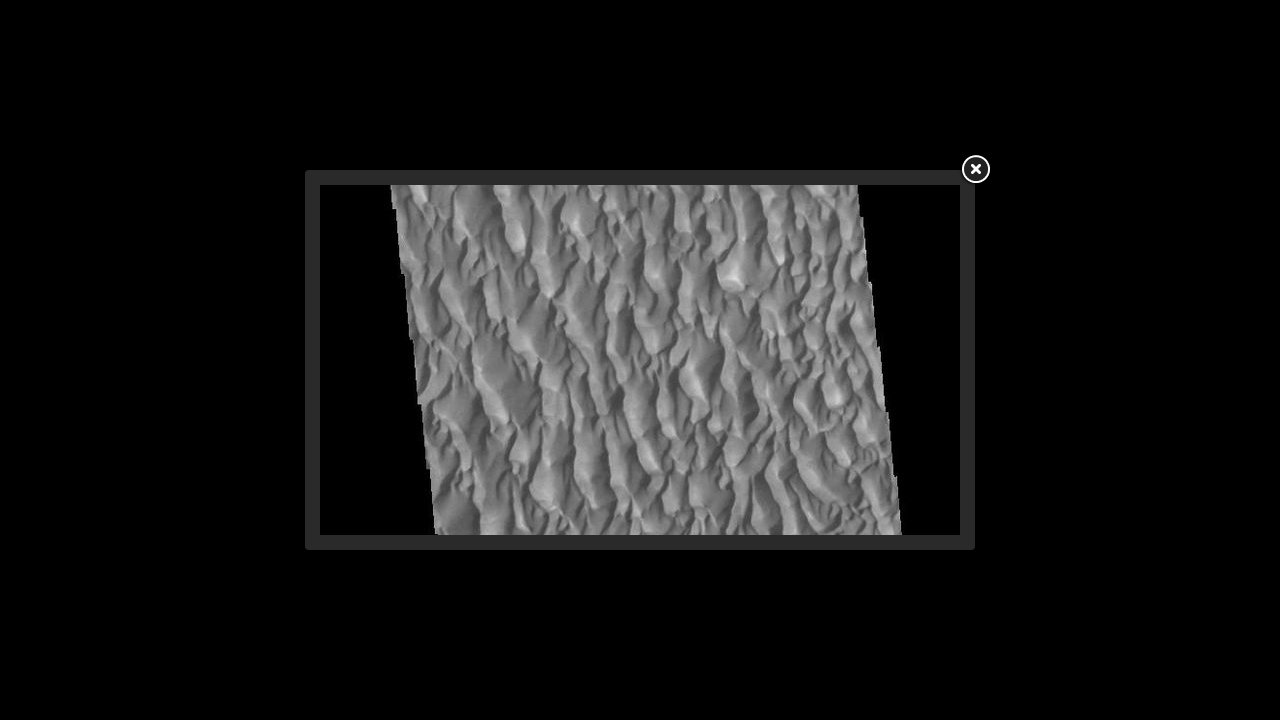

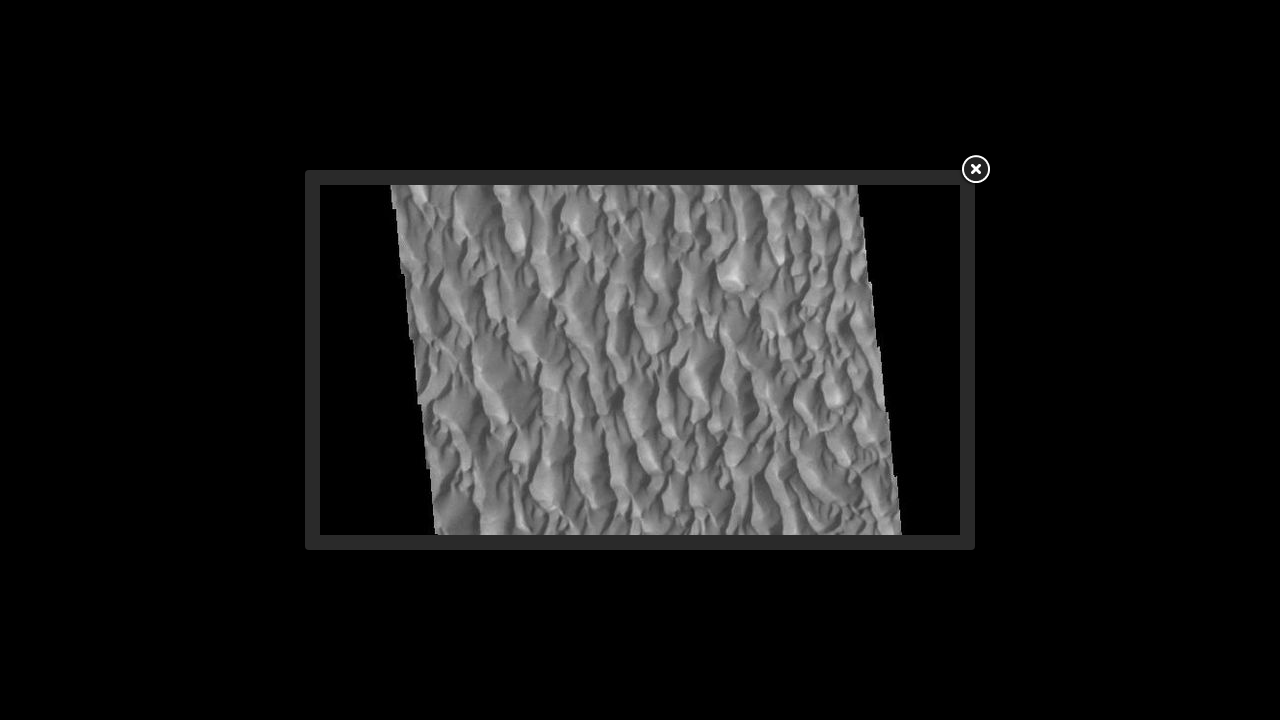